Tests that other controls are hidden when editing a todo item

Starting URL: https://demo.playwright.dev/todomvc

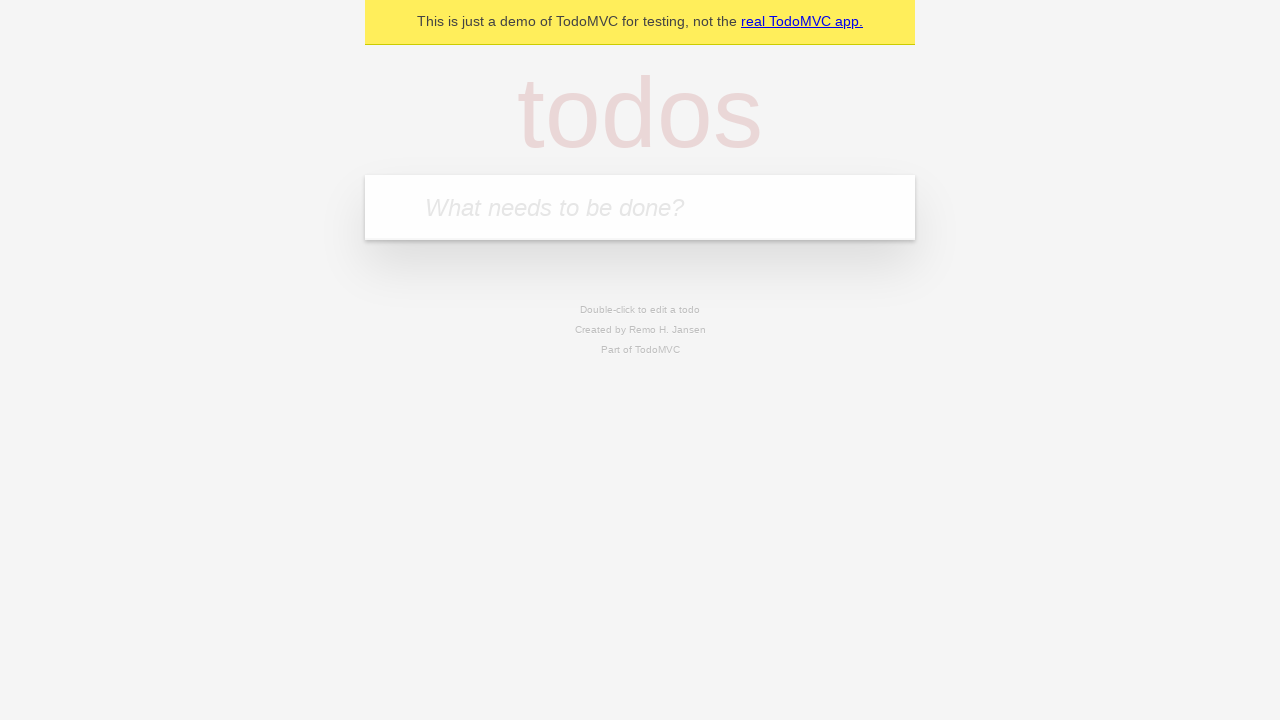

Filled new todo input with 'buy some cheese' on internal:attr=[placeholder="What needs to be done?"i]
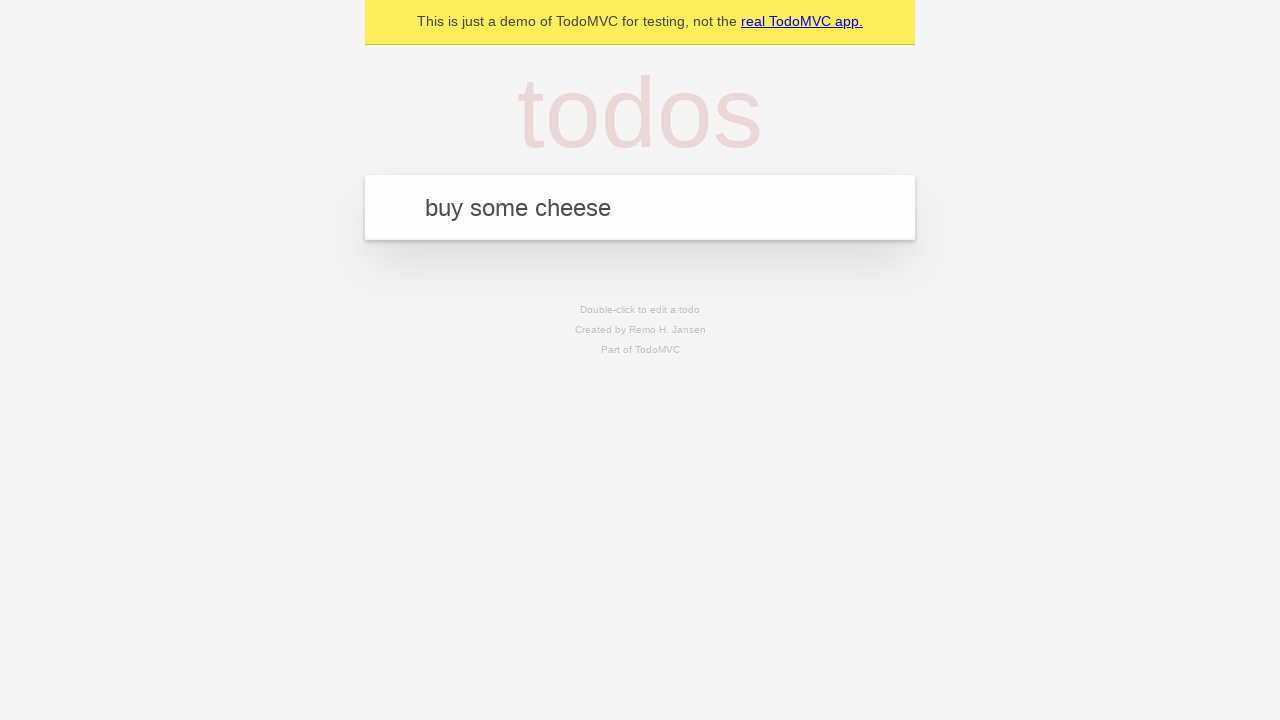

Pressed Enter to create todo 'buy some cheese' on internal:attr=[placeholder="What needs to be done?"i]
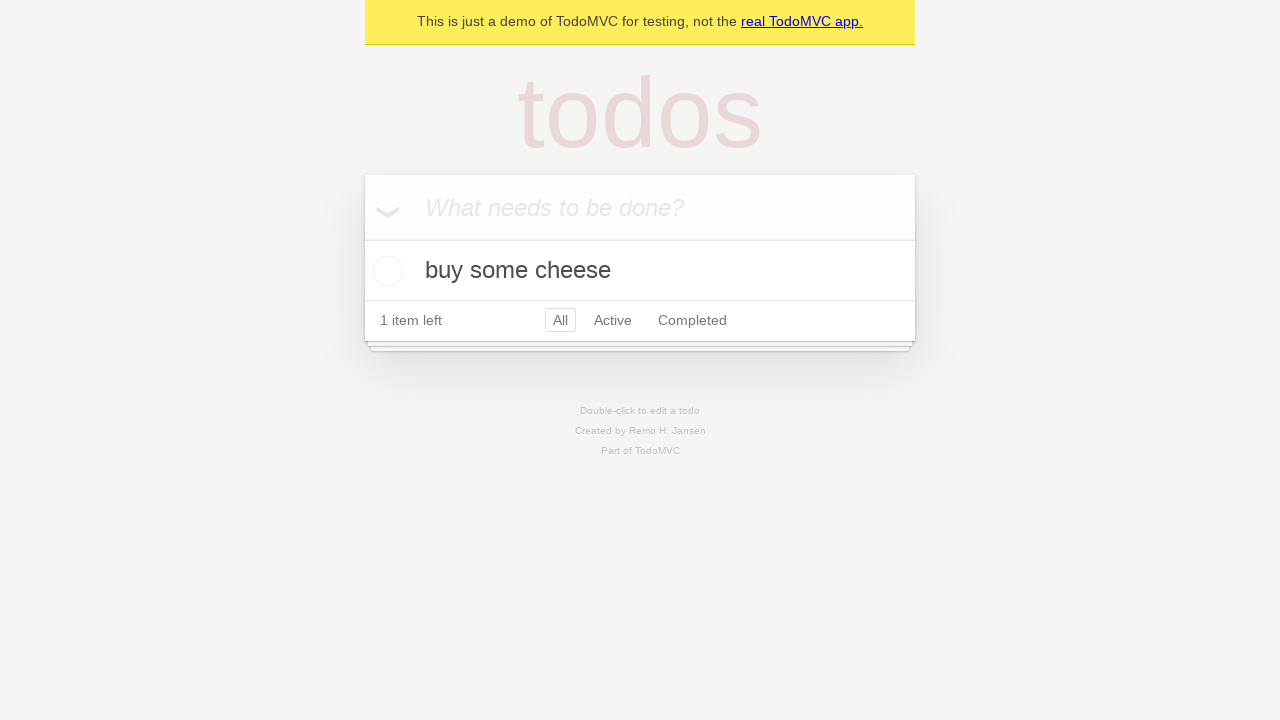

Filled new todo input with 'feed the cat' on internal:attr=[placeholder="What needs to be done?"i]
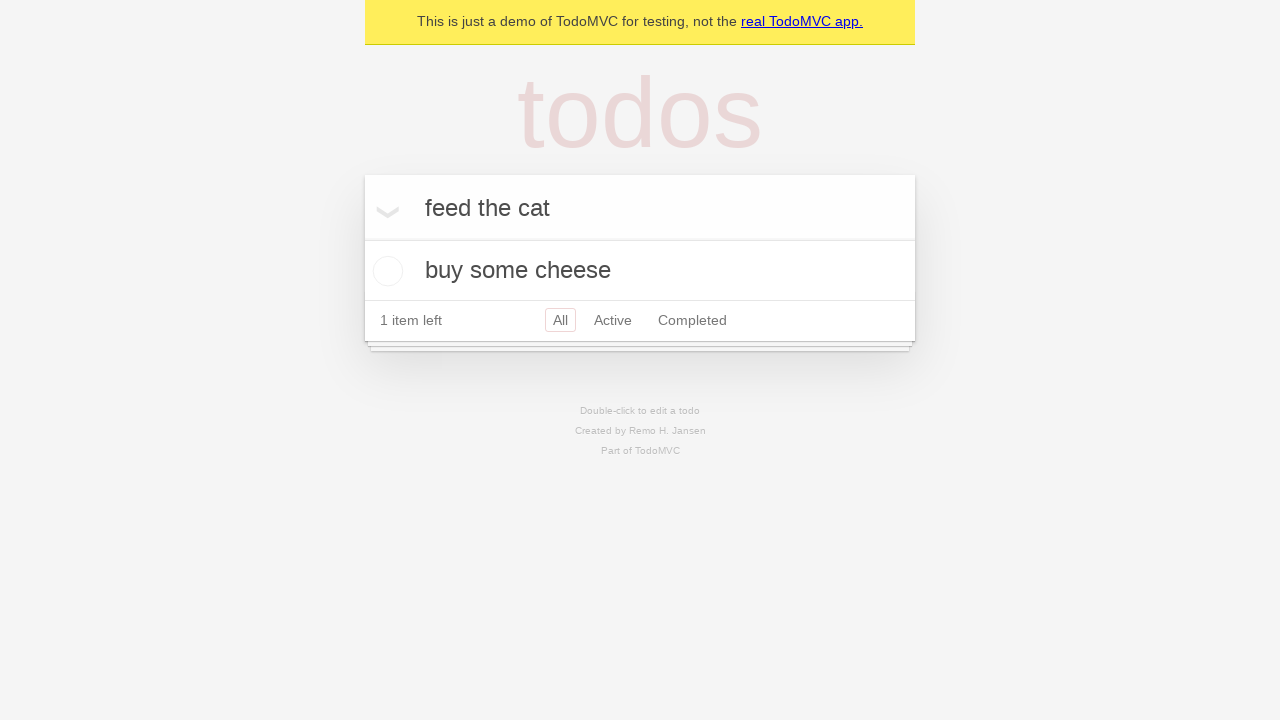

Pressed Enter to create todo 'feed the cat' on internal:attr=[placeholder="What needs to be done?"i]
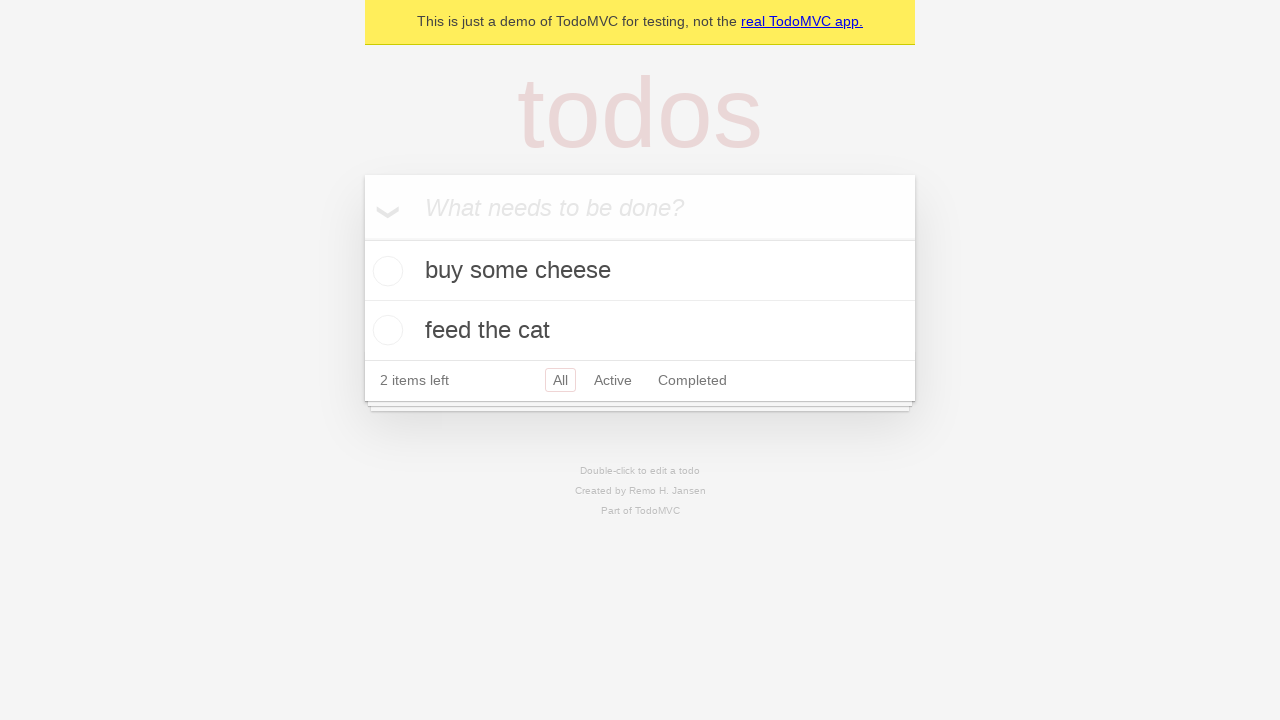

Filled new todo input with 'book a doctors appointment' on internal:attr=[placeholder="What needs to be done?"i]
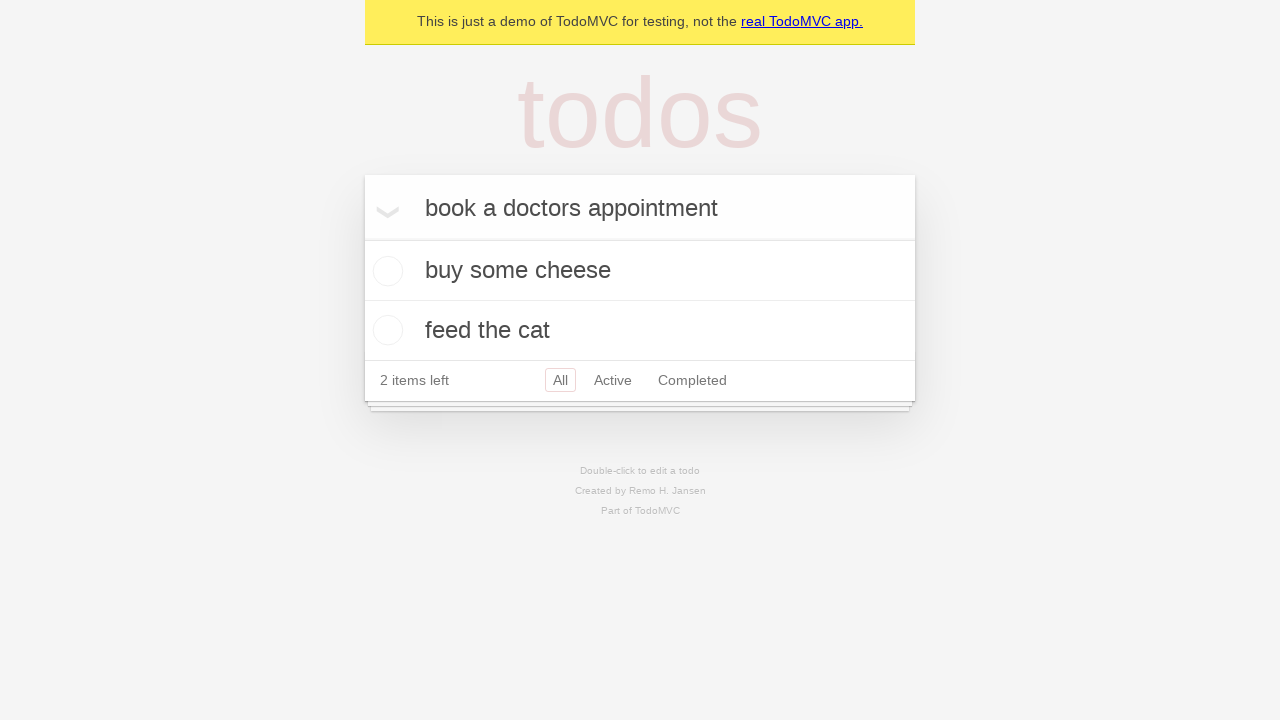

Pressed Enter to create todo 'book a doctors appointment' on internal:attr=[placeholder="What needs to be done?"i]
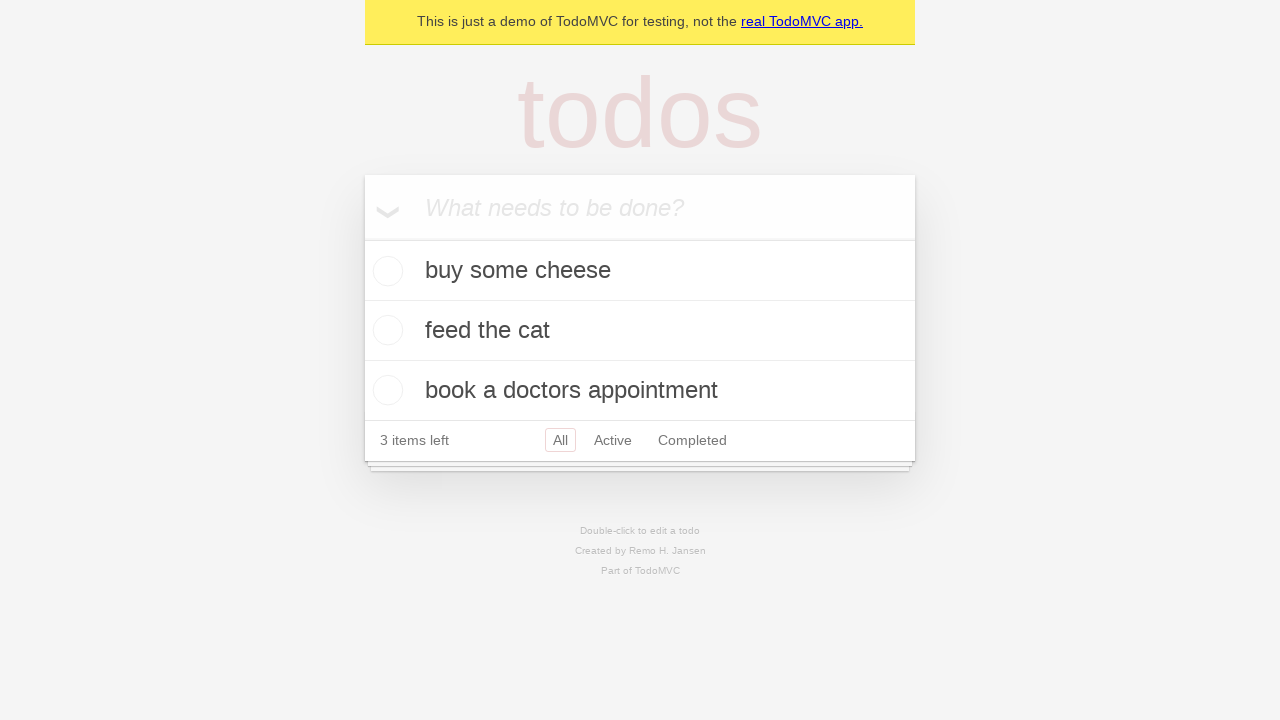

Third todo item loaded and is visible
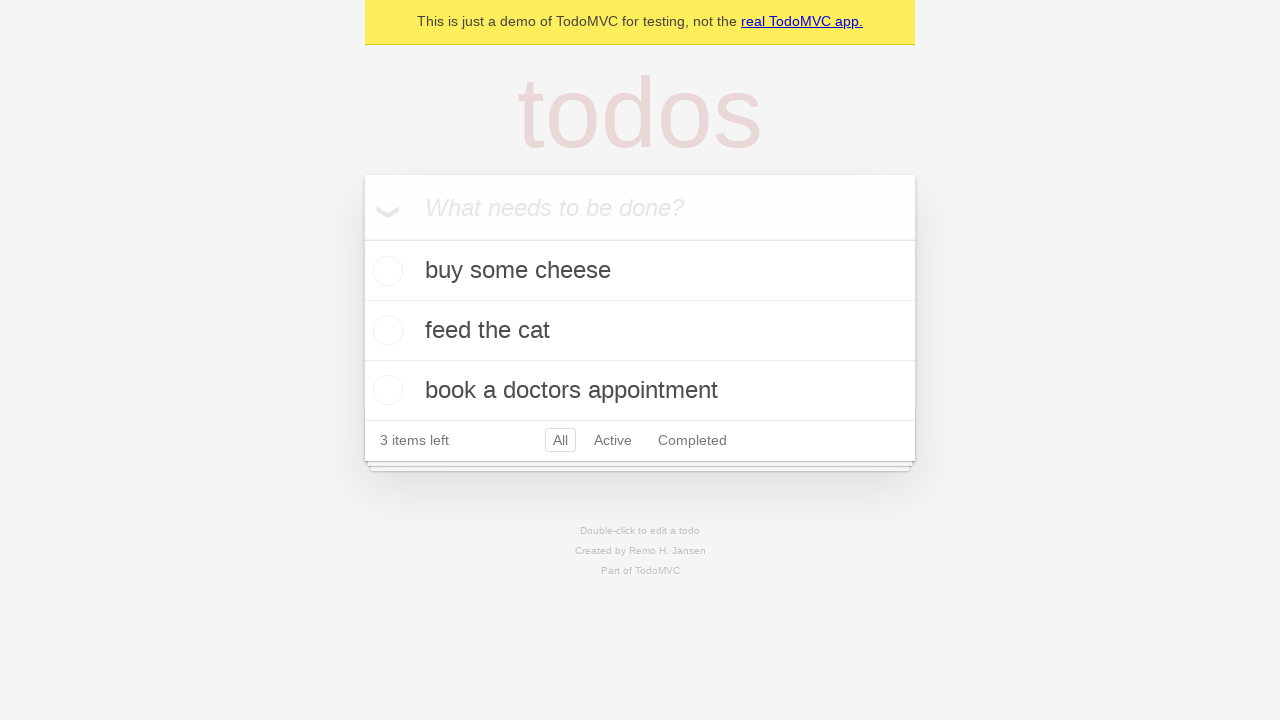

Double-clicked second todo item to enter edit mode at (640, 331) on [data-testid='todo-item'] >> nth=1
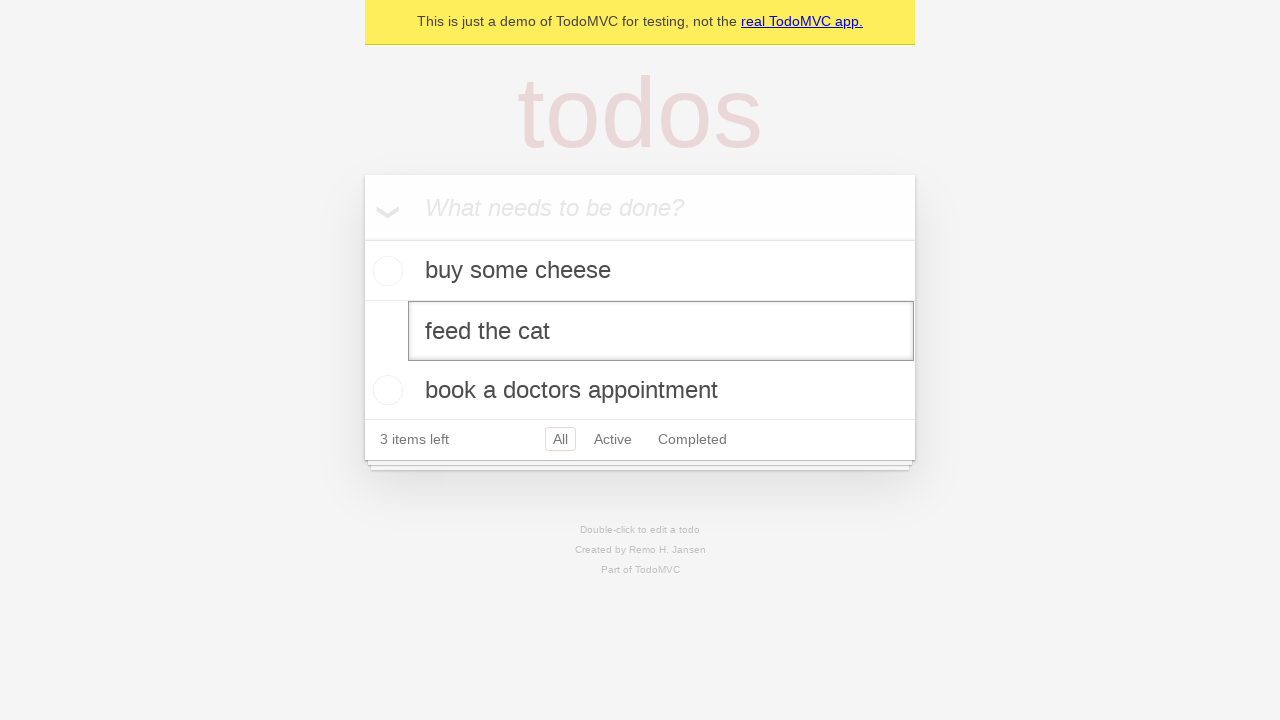

Edit textbox appeared for second todo item
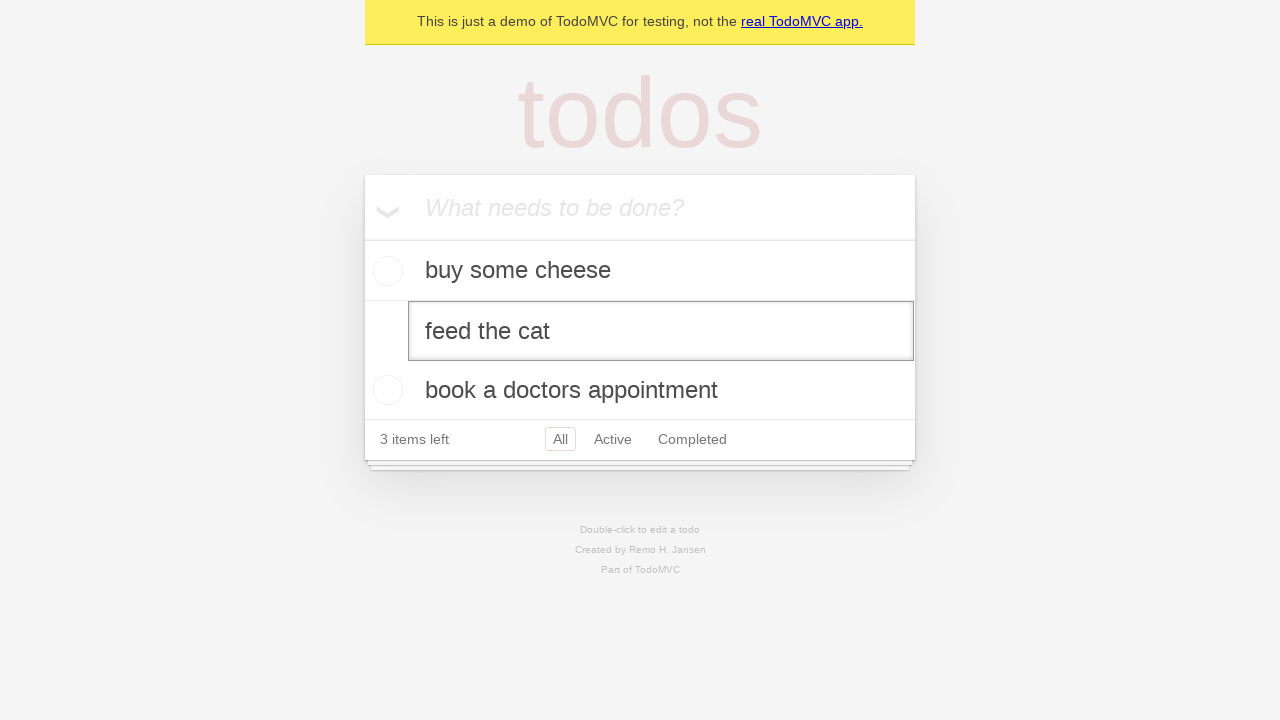

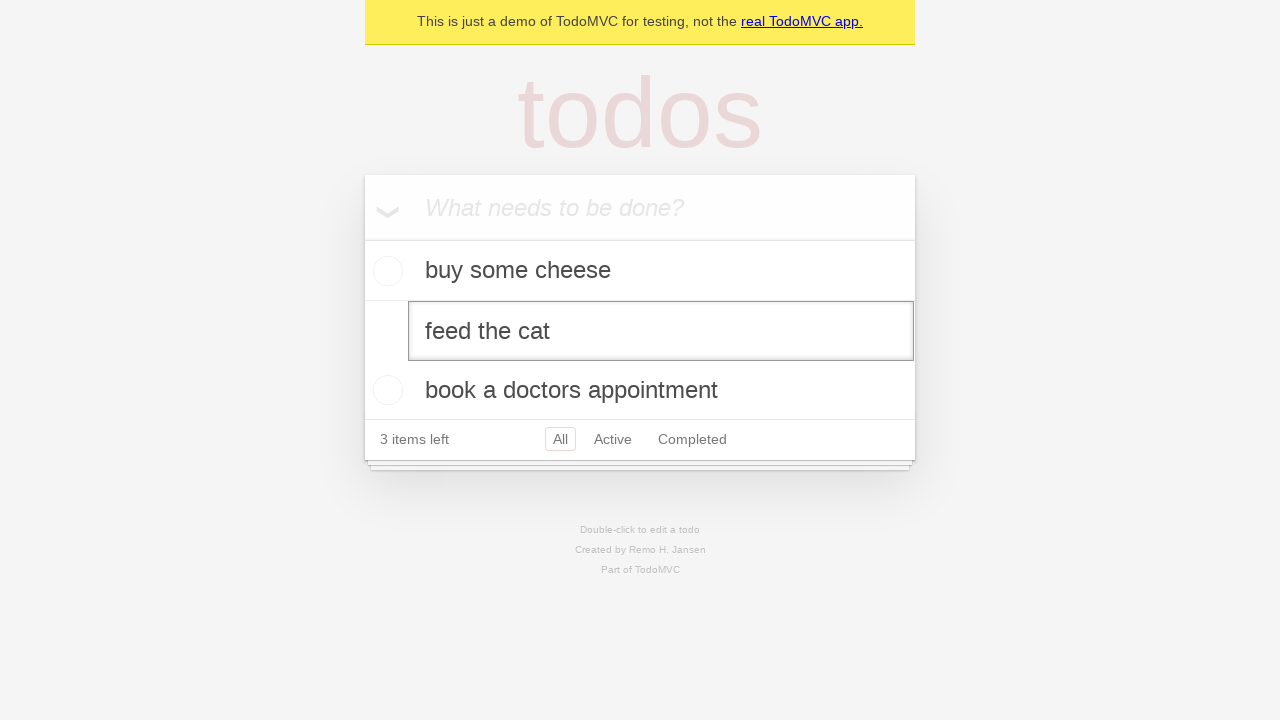